Tests login form validation by entering credentials, clearing both fields, clicking login, and verifying the "Username is required" error message appears

Starting URL: https://www.saucedemo.com/

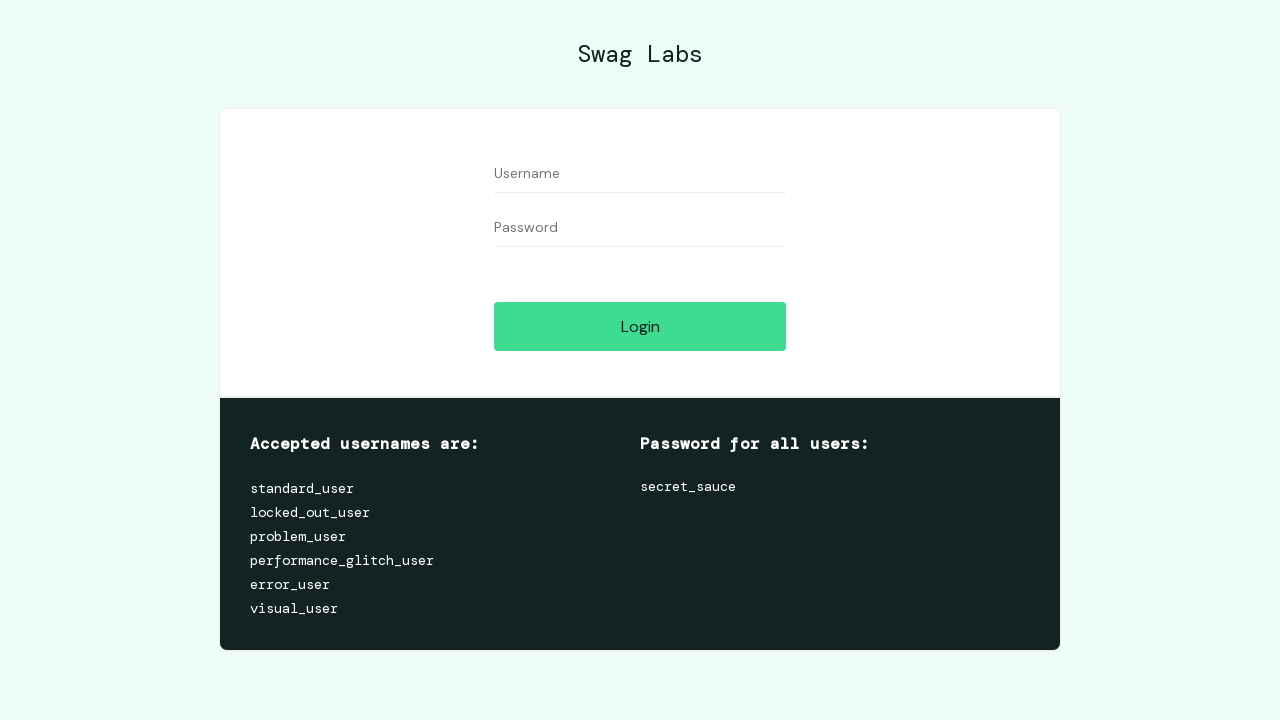

Filled username field with 'testuser' on //input[@id='user-name']
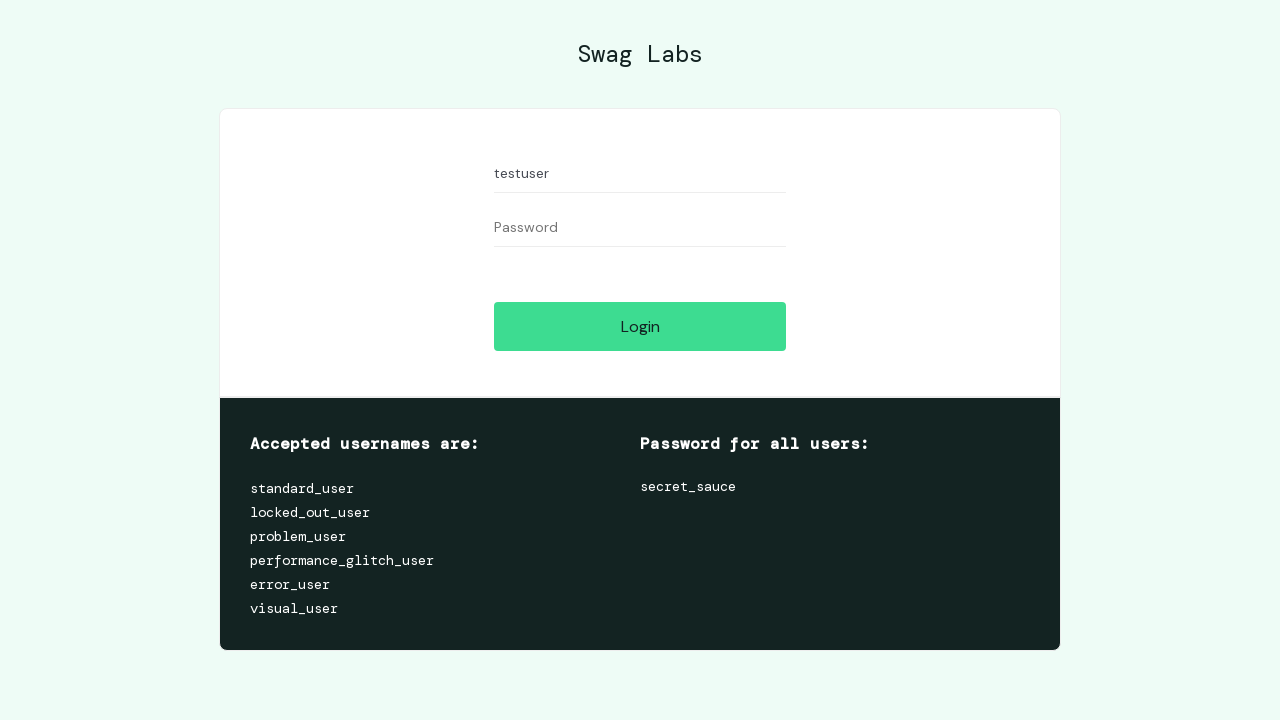

Filled password field with 'testpass123' on //input[@id='password']
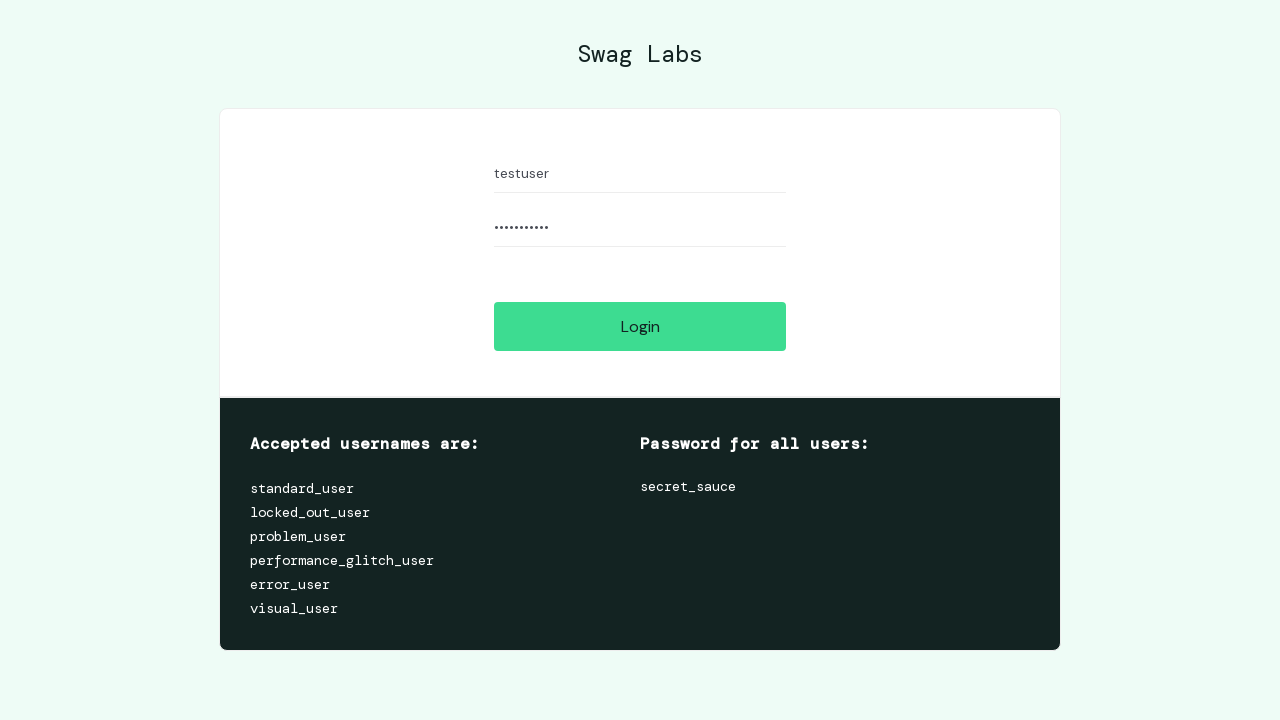

Cleared username field on //input[@id='user-name']
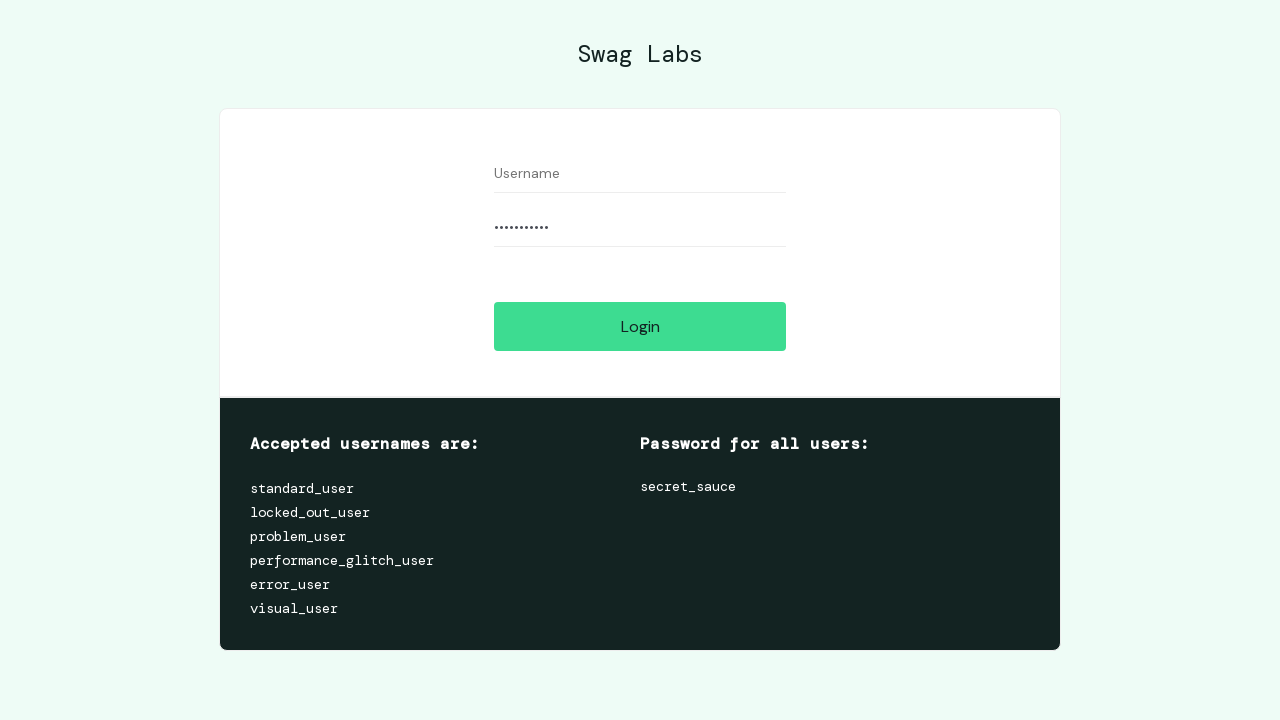

Cleared password field on //input[@id='password']
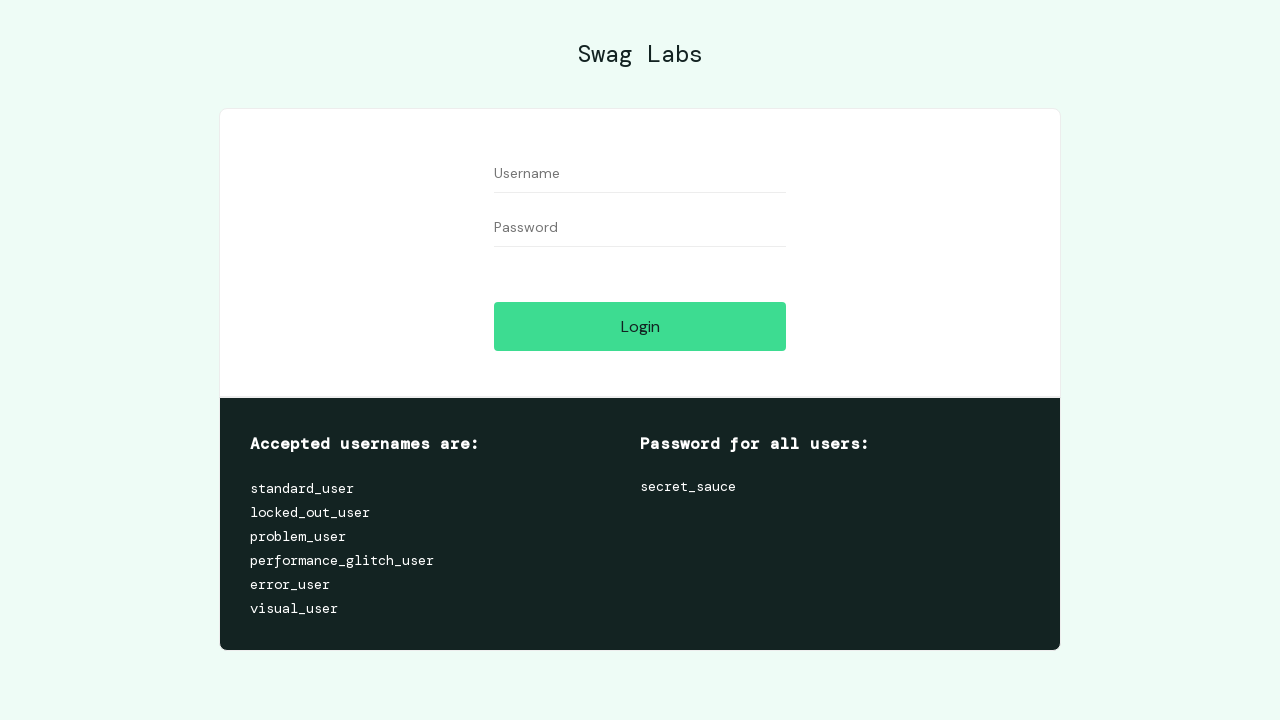

Clicked login button with empty credentials at (640, 326) on xpath=//input[@id='login-button']
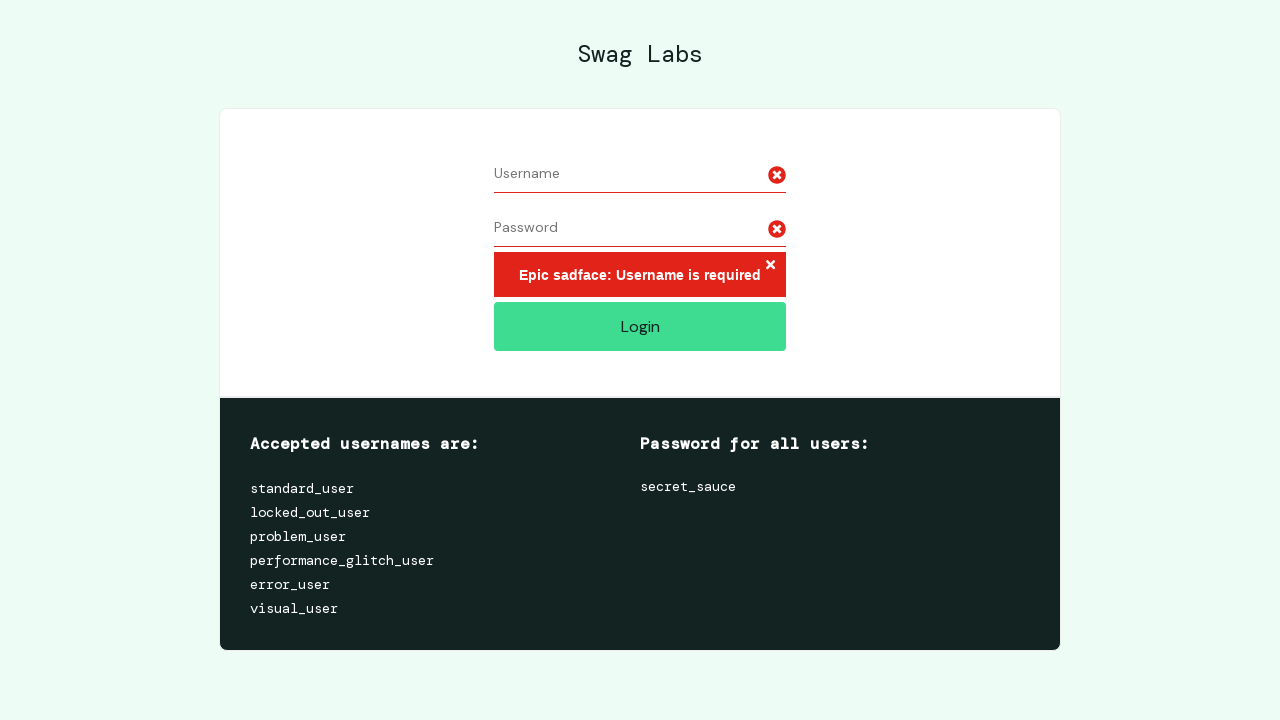

Error message element appeared
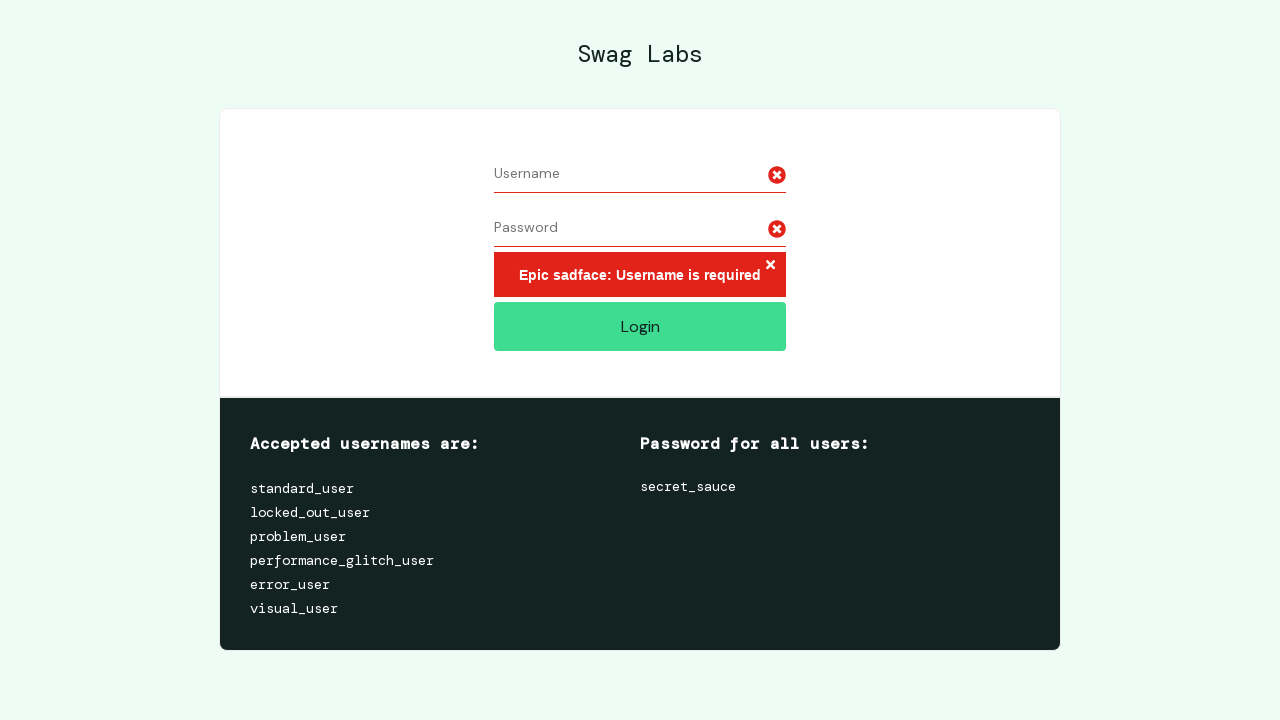

Retrieved error message text: 'Epic sadface: Username is required'
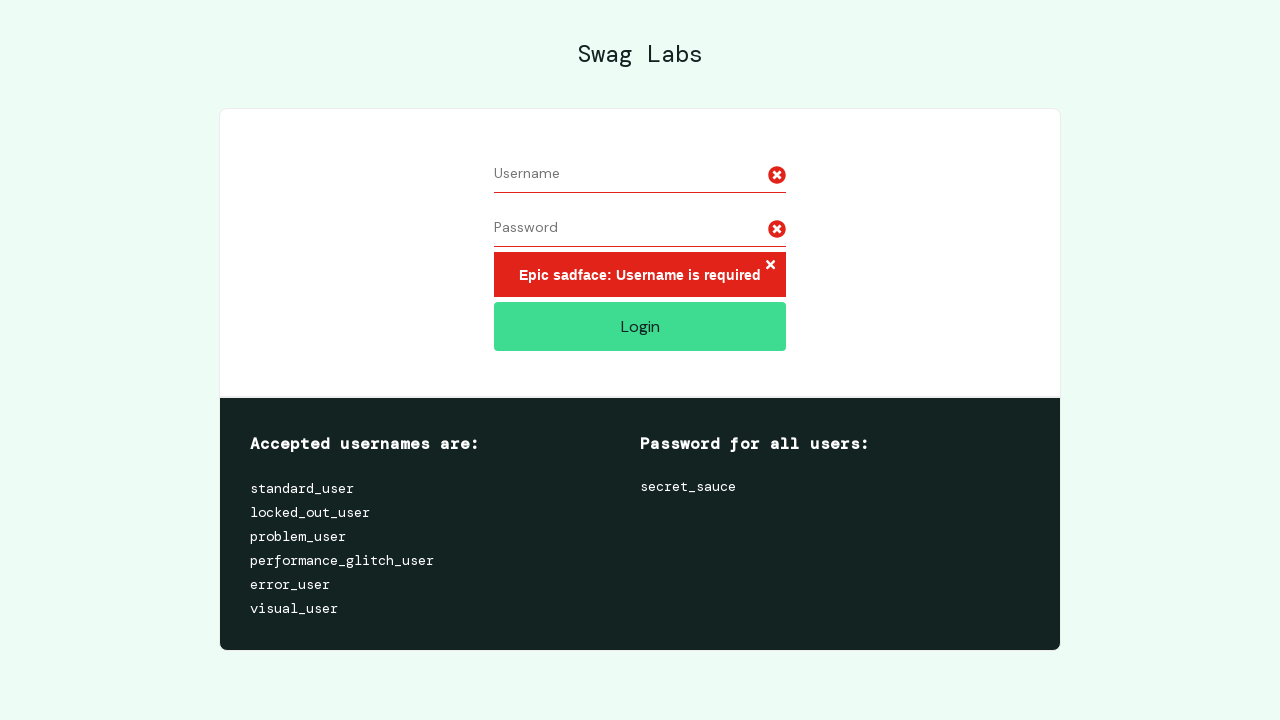

Verified 'Username is required' error message is present
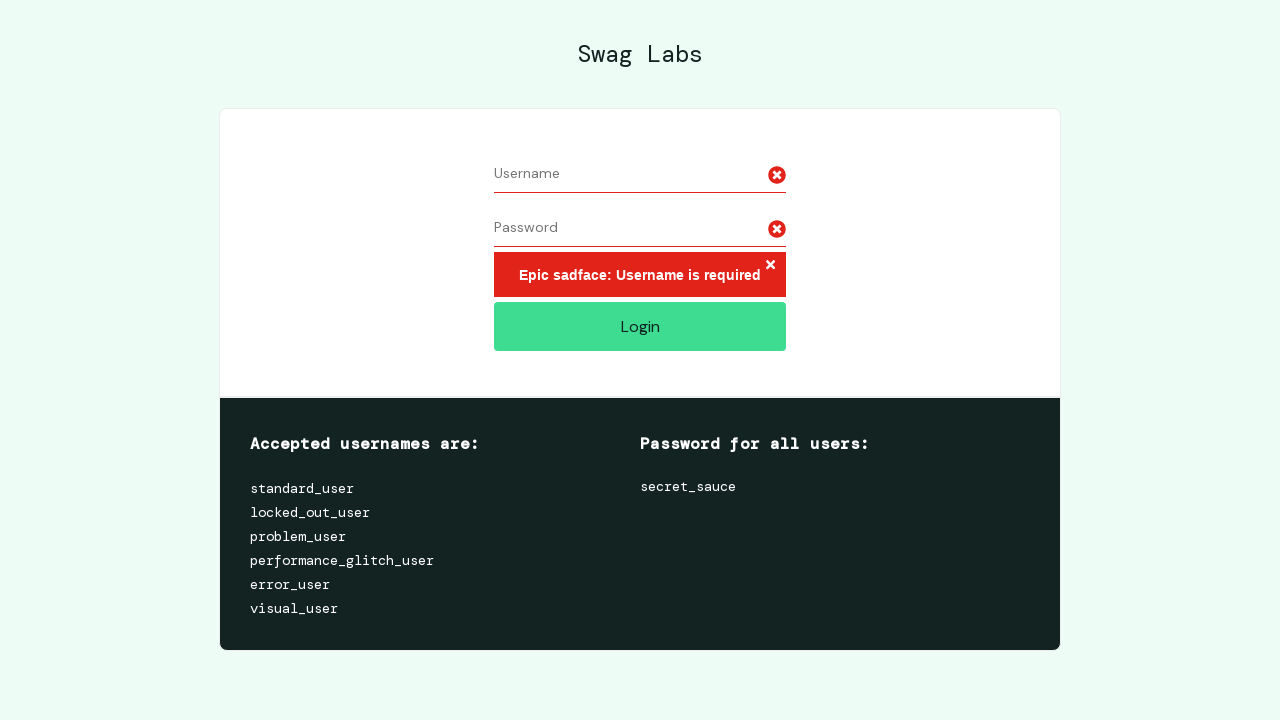

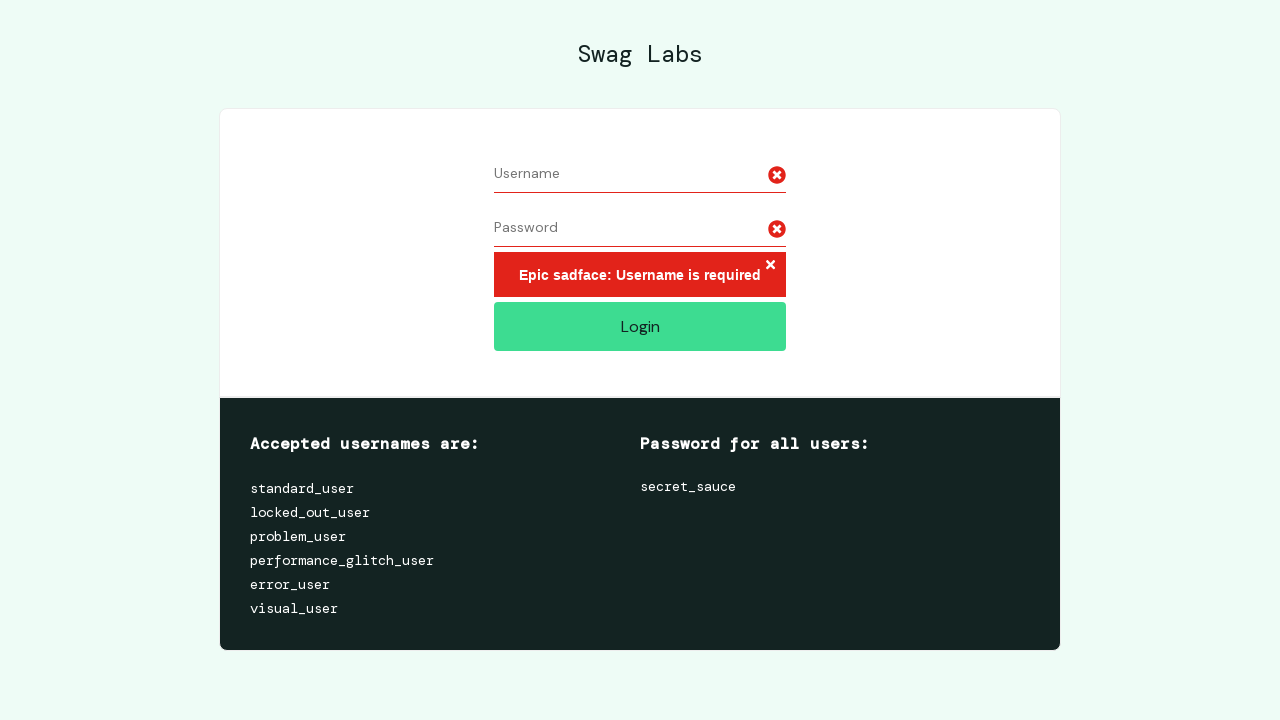